Navigates to an automation practice page and clicks on a text input field to focus it

Starting URL: https://rahulshettyacademy.com/AutomationPractice/

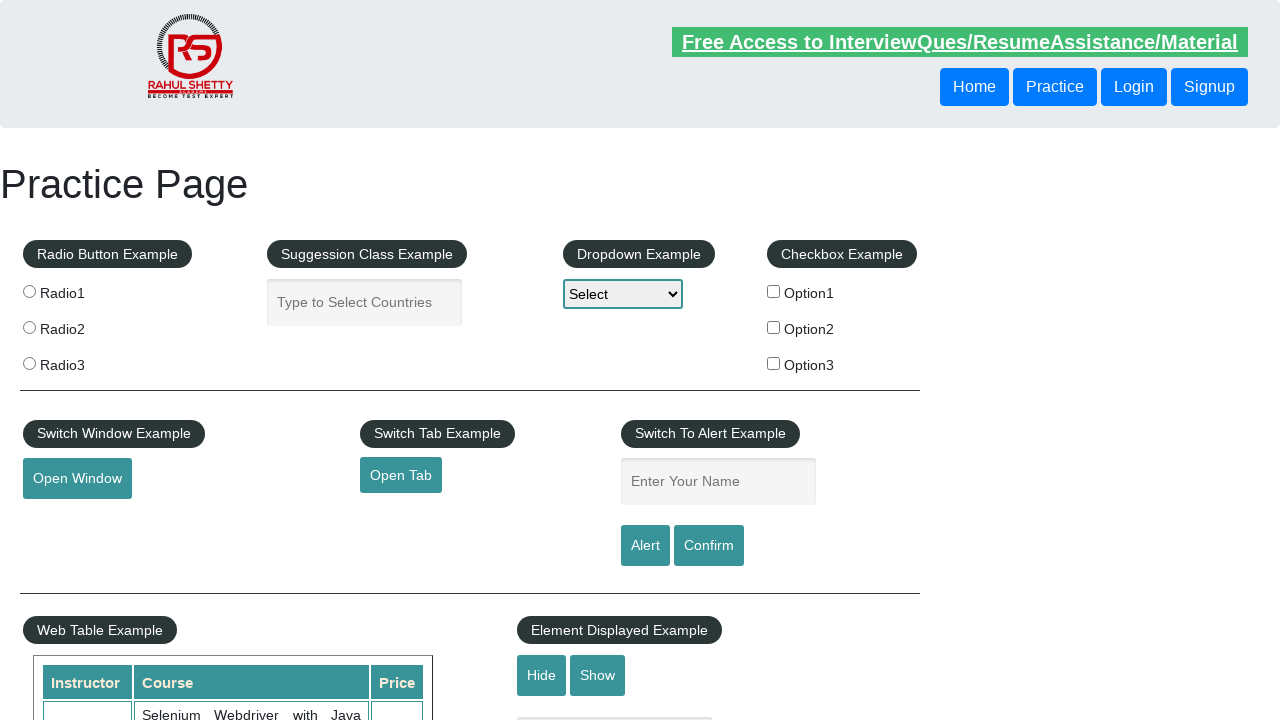

Navigated to automation practice page
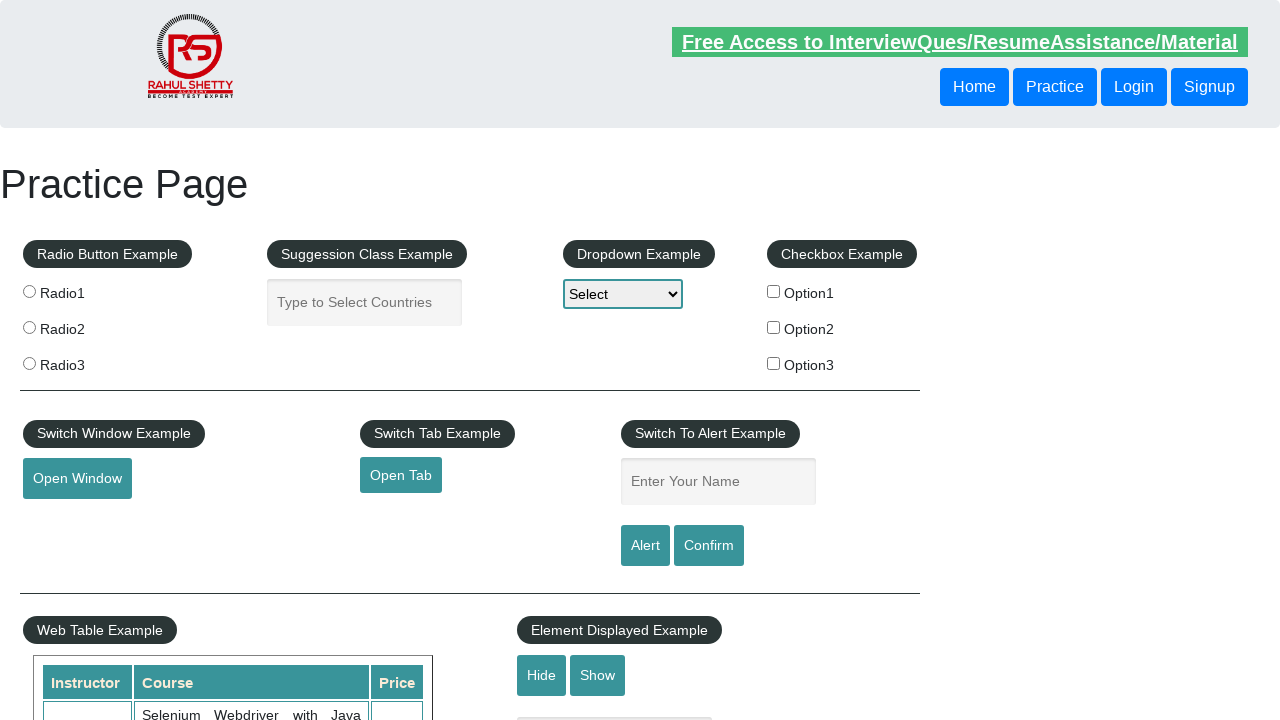

Clicked on text input field to focus it at (365, 302) on input[type='text']
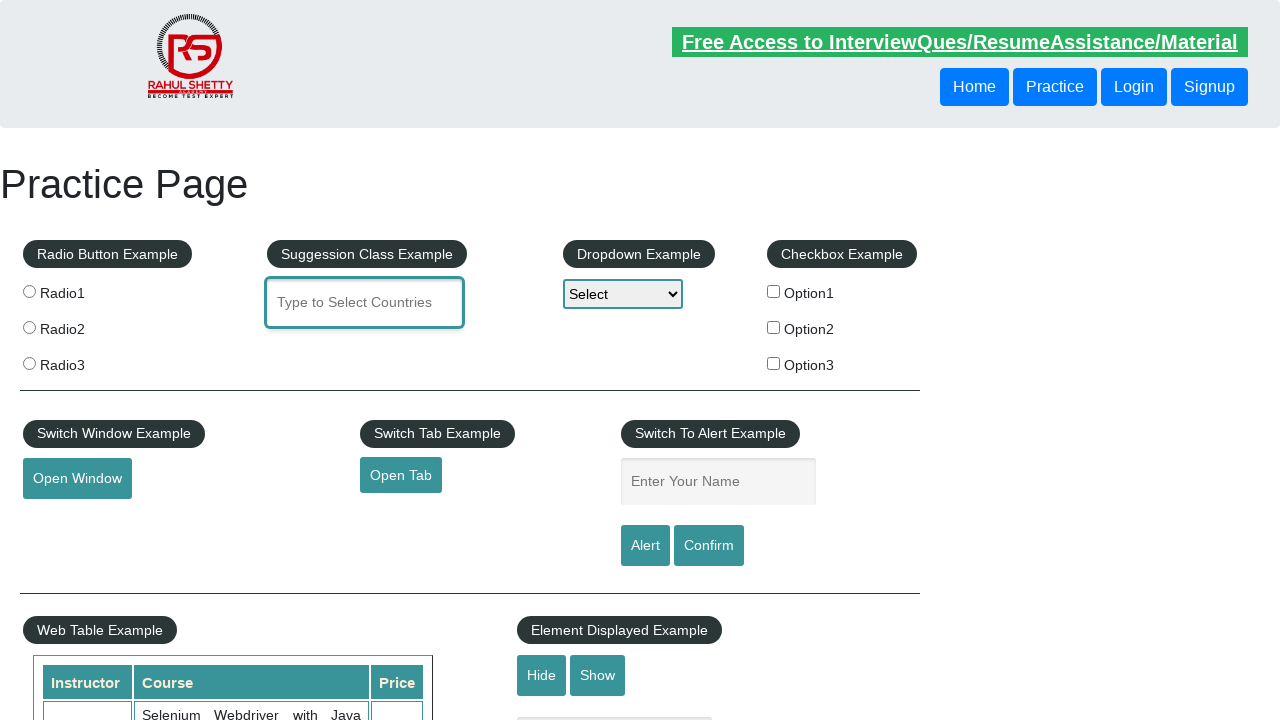

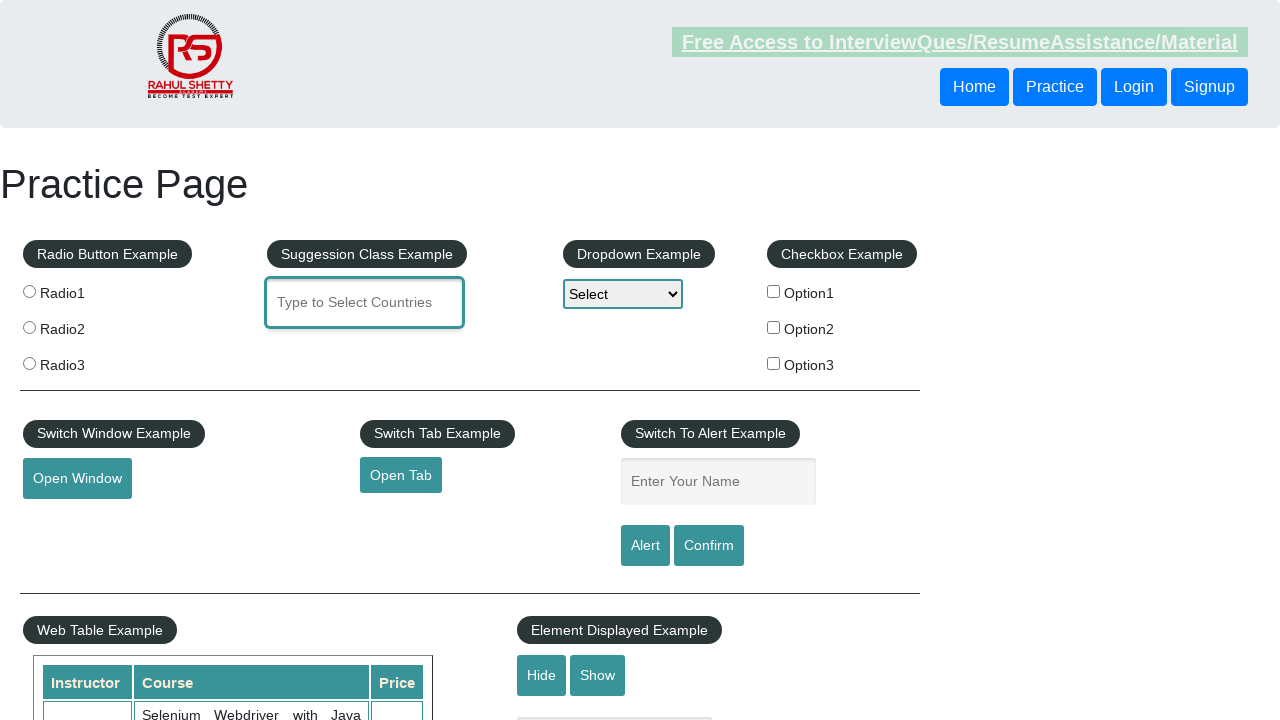